Tests verification button functionality by clicking the "Verify" button and checking that a success message appears

Starting URL: http://suninjuly.github.io/wait1.html

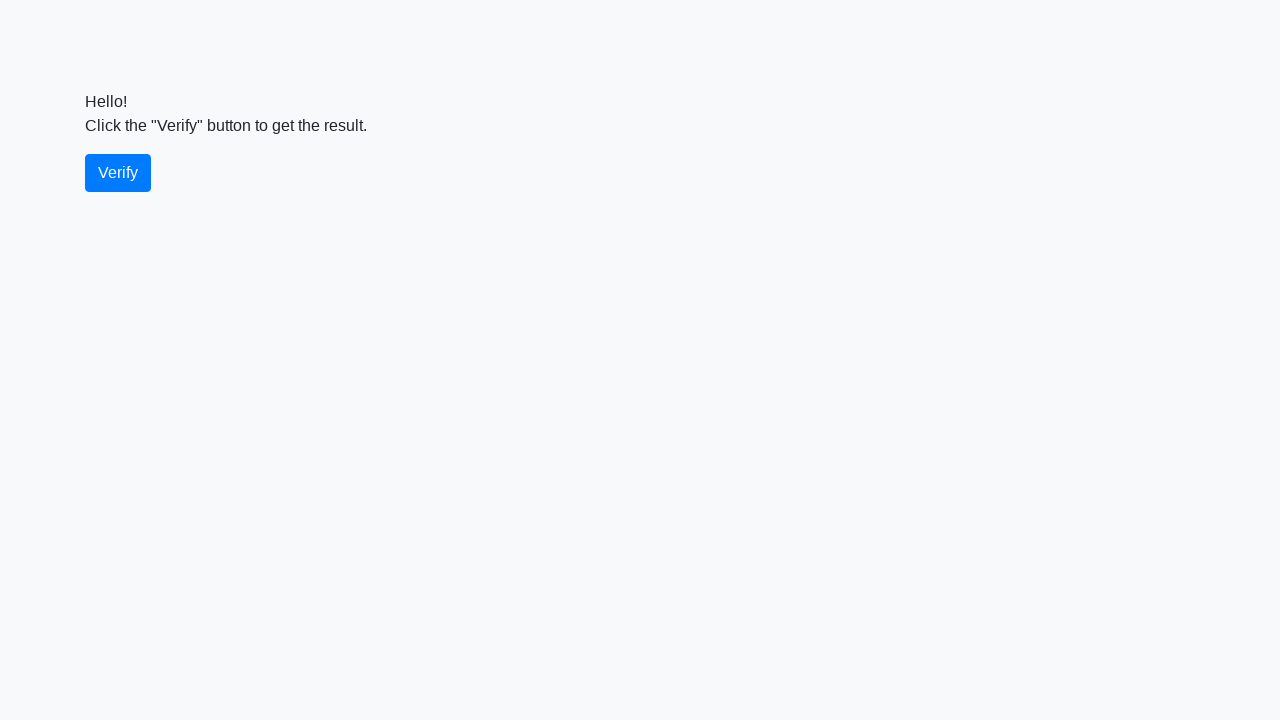

Clicked the Verify button at (118, 173) on #verify
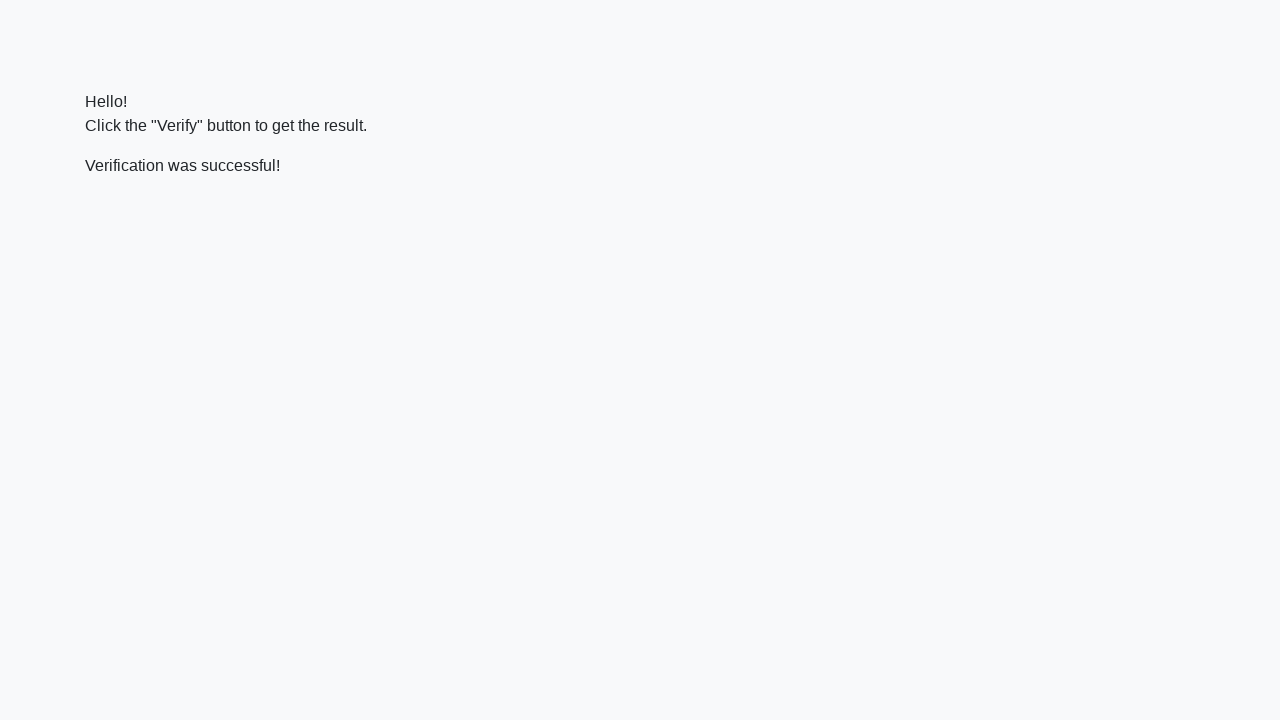

Success message appeared after clicking Verify
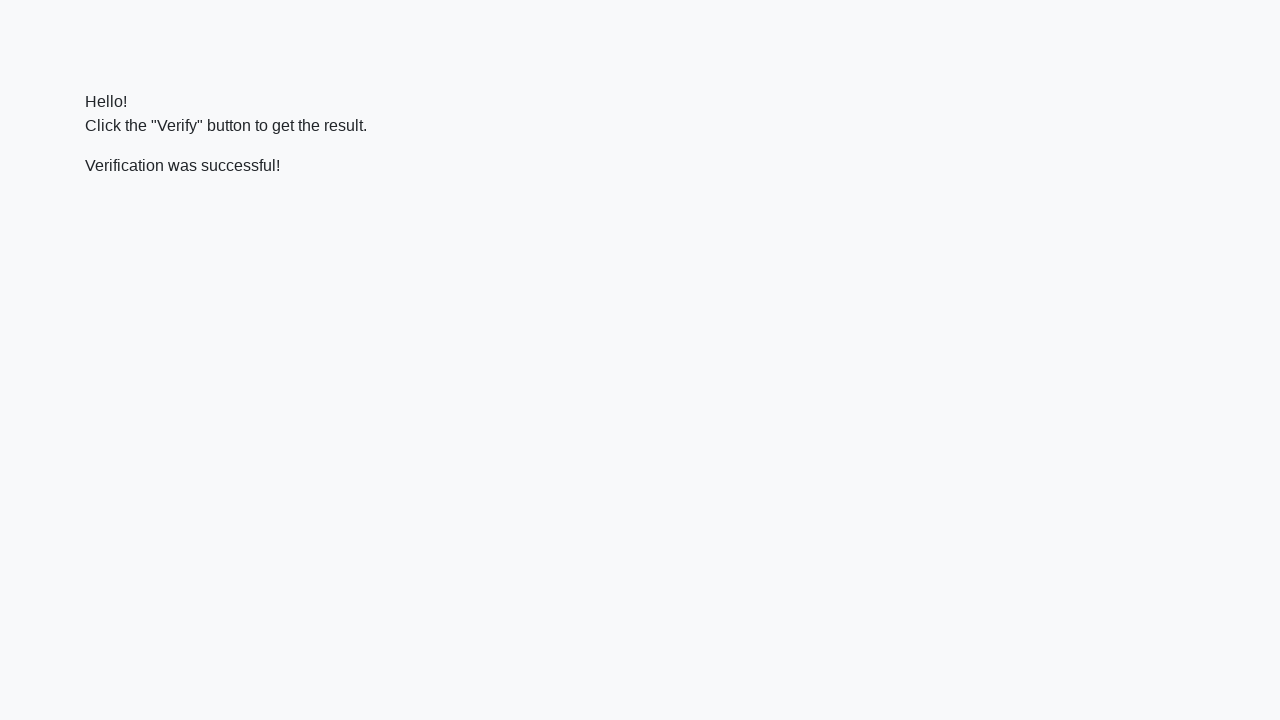

Verified that success message contains 'successful'
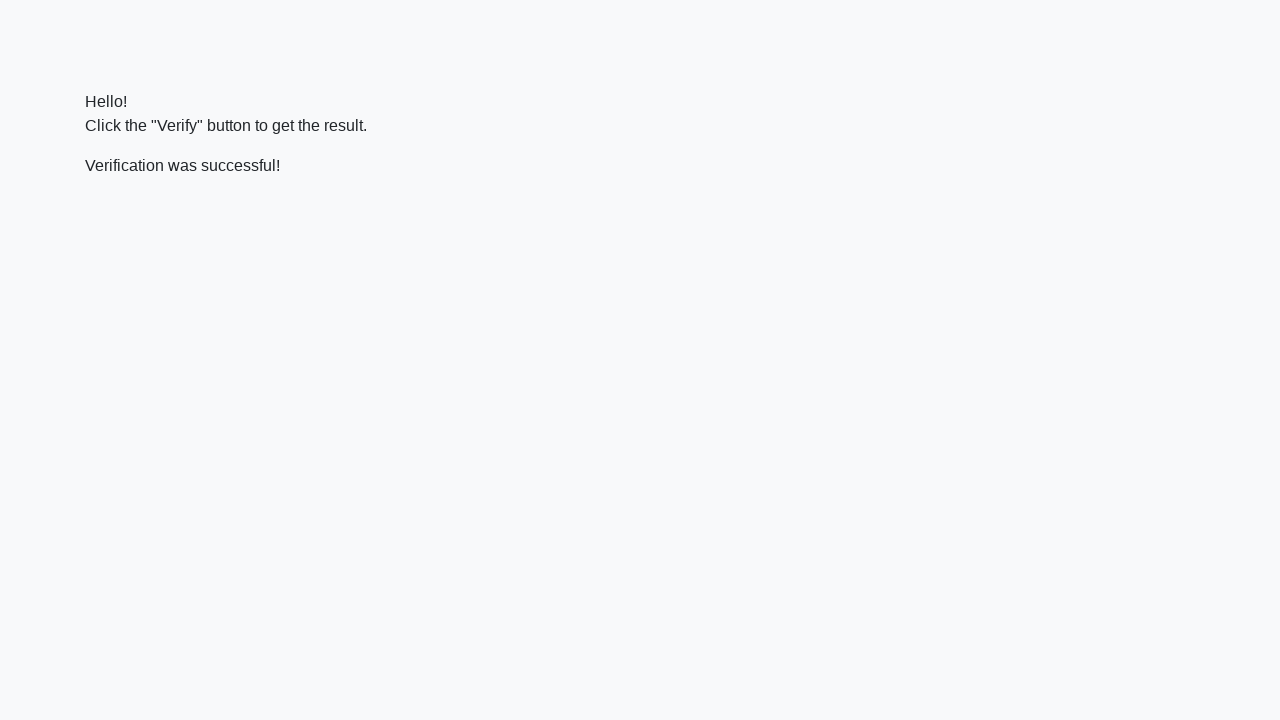

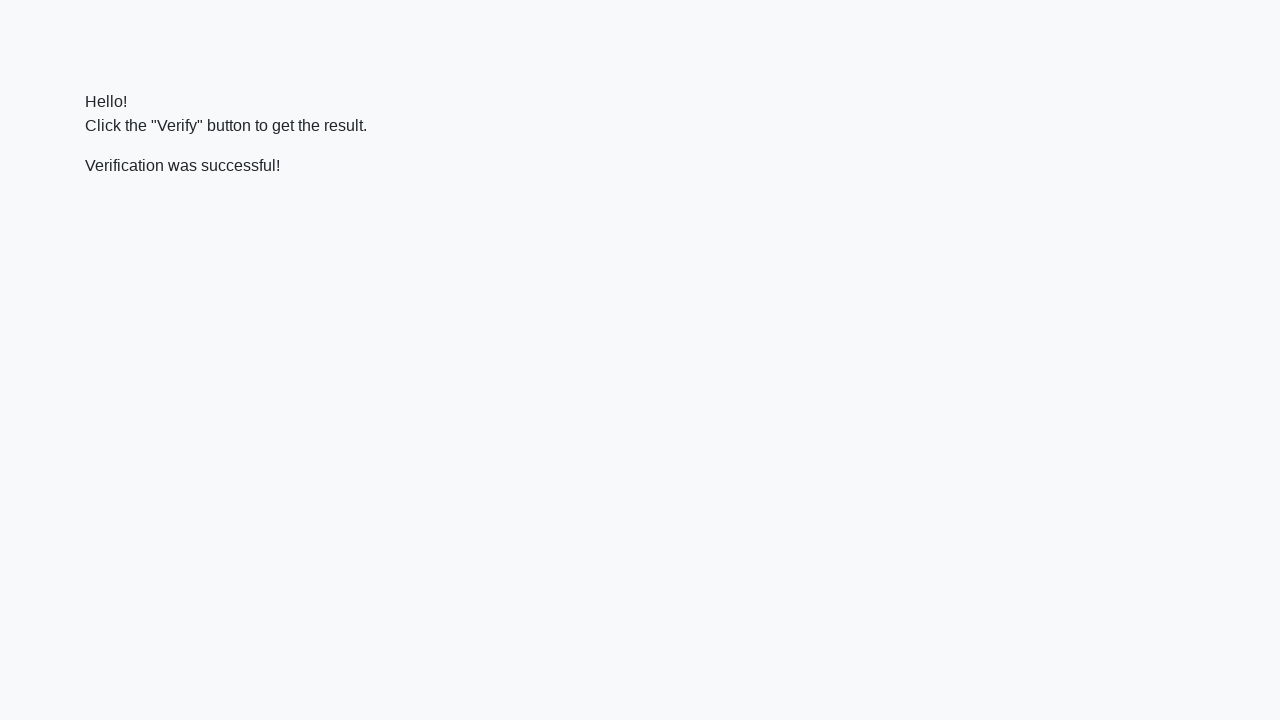